Tests that todo data persists after page reload

Starting URL: https://demo.playwright.dev/todomvc

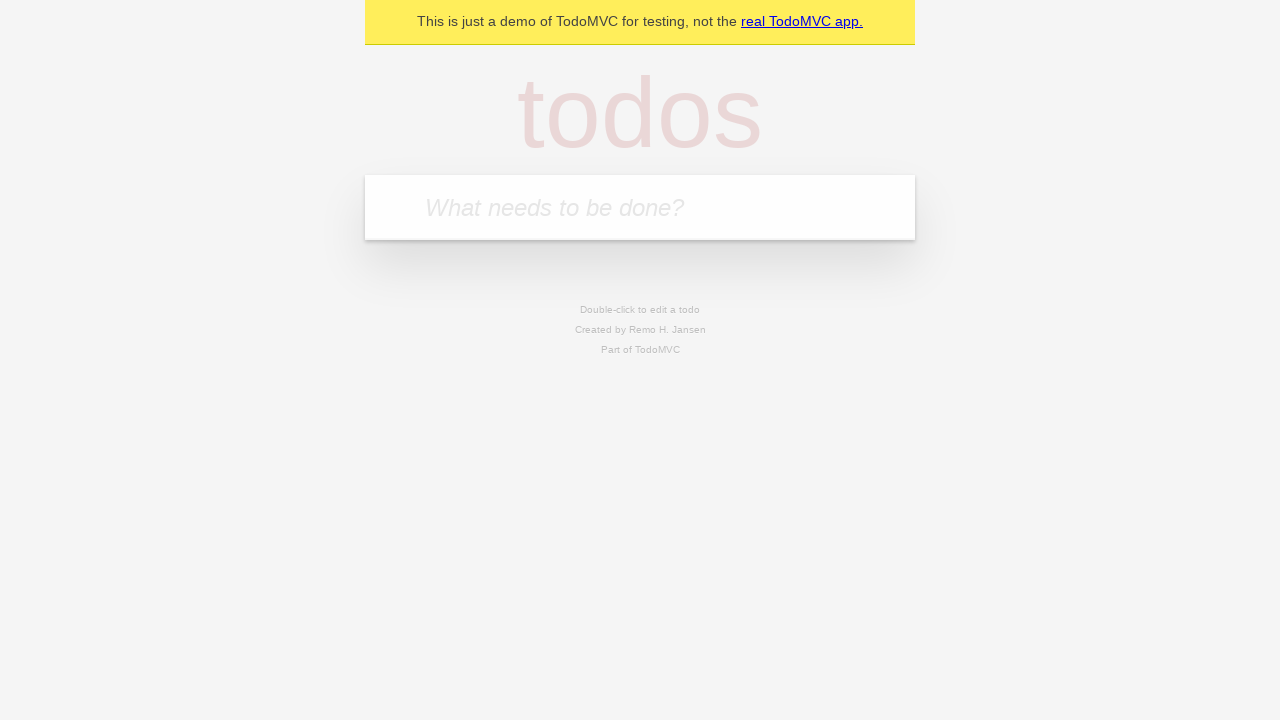

Filled todo input with 'buy some cheese' on internal:attr=[placeholder="What needs to be done?"i]
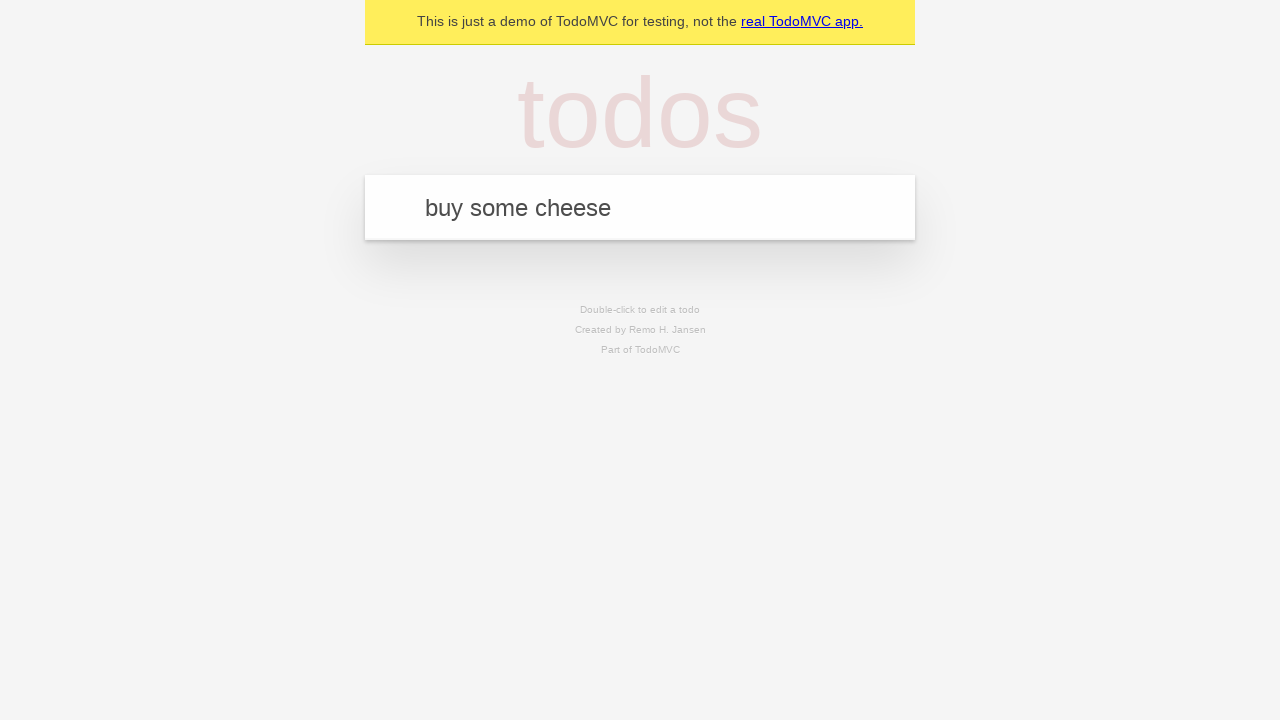

Pressed Enter to create first todo on internal:attr=[placeholder="What needs to be done?"i]
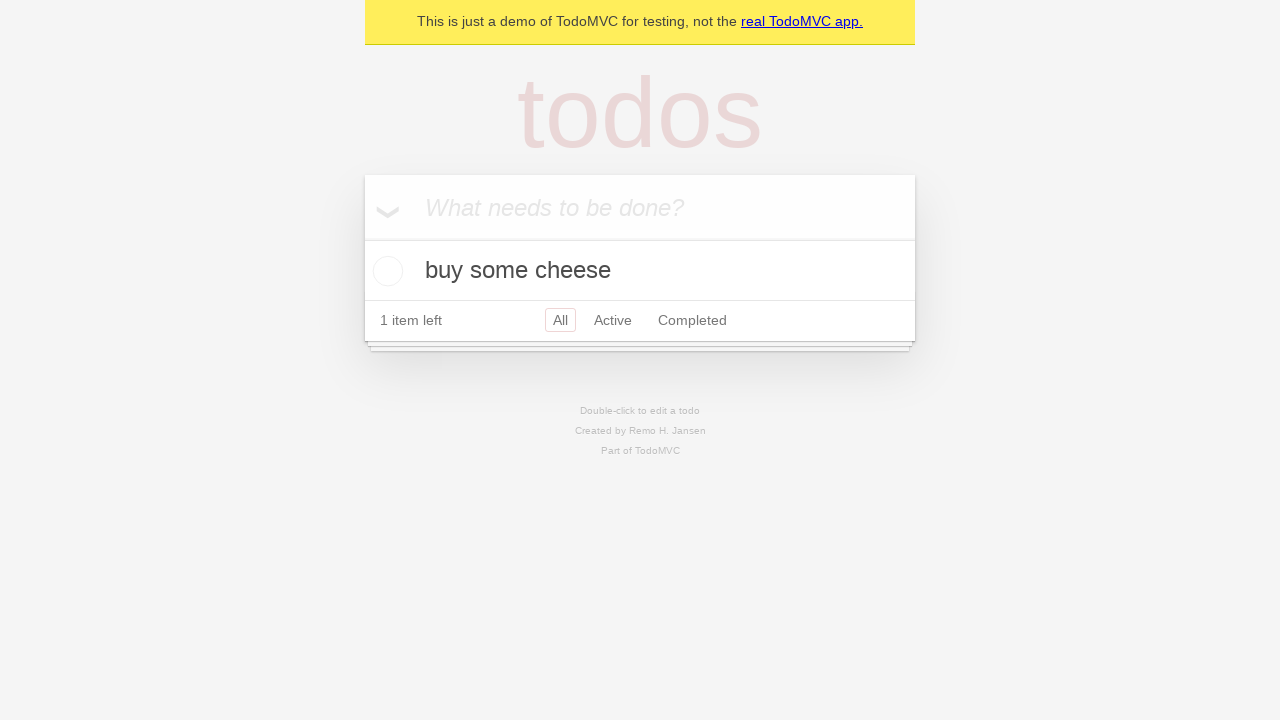

Filled todo input with 'feed the cat' on internal:attr=[placeholder="What needs to be done?"i]
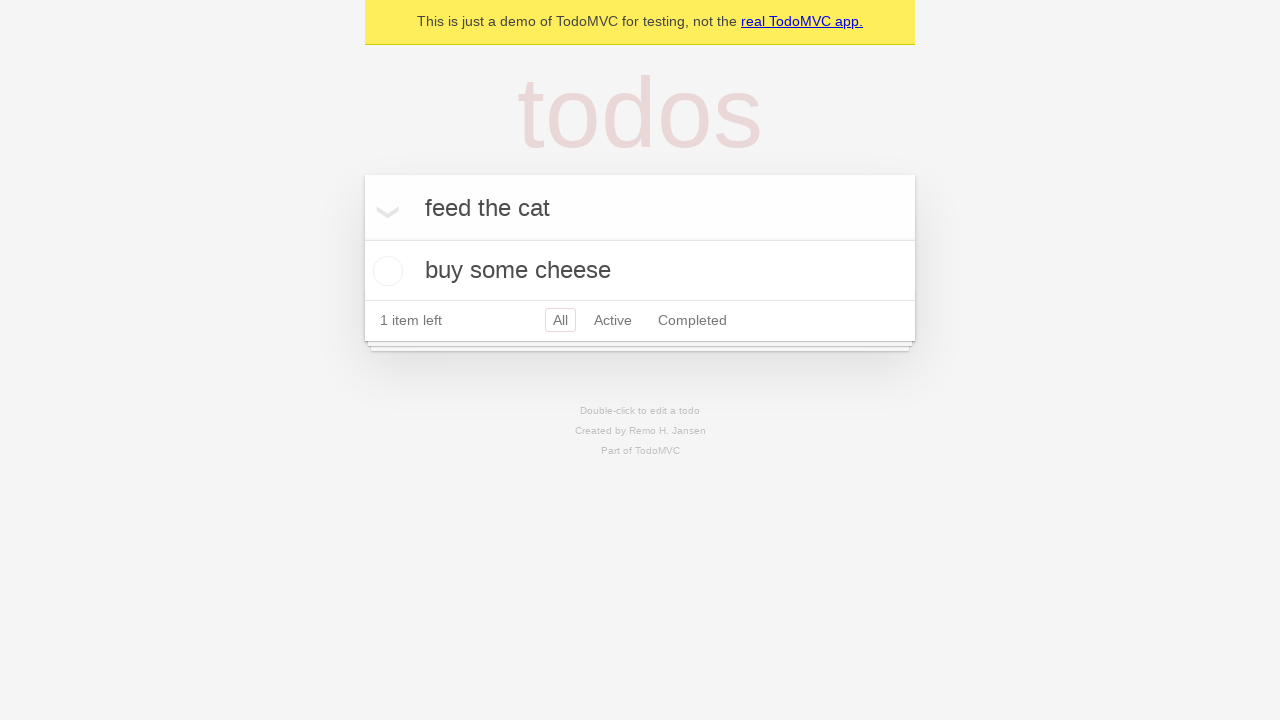

Pressed Enter to create second todo on internal:attr=[placeholder="What needs to be done?"i]
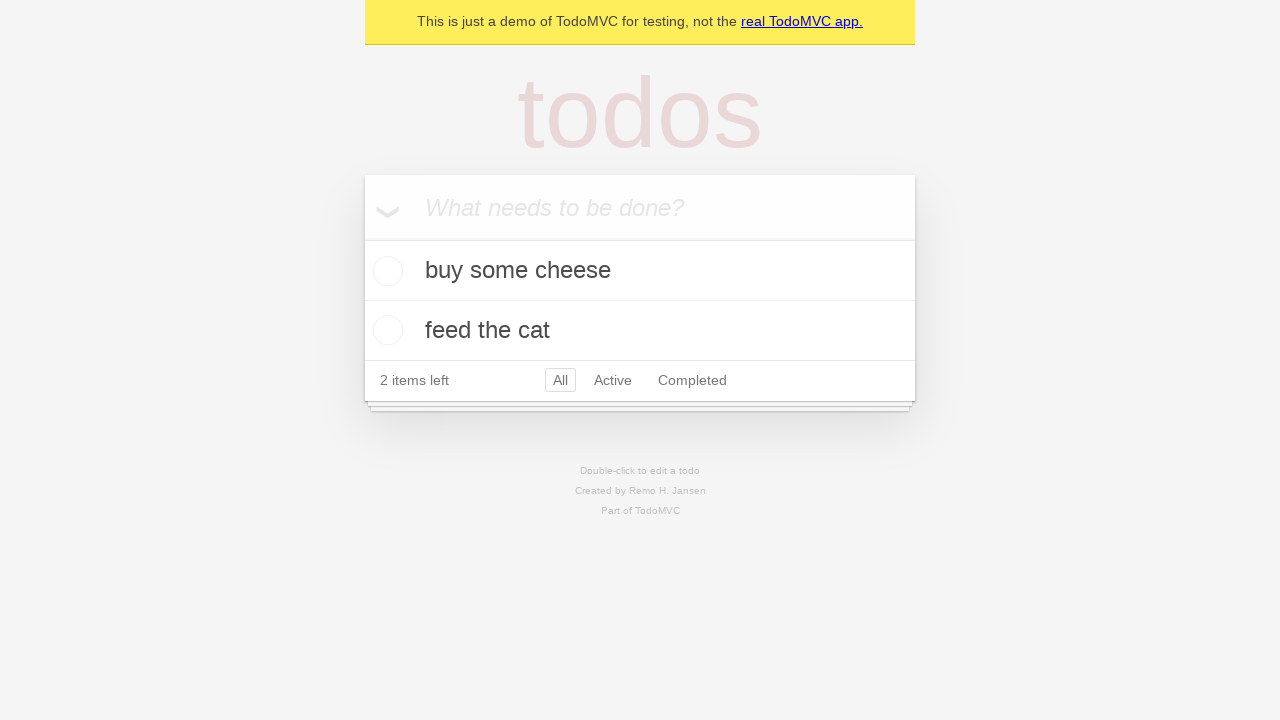

Checked first todo item at (385, 271) on internal:testid=[data-testid="todo-item"s] >> nth=0 >> internal:role=checkbox
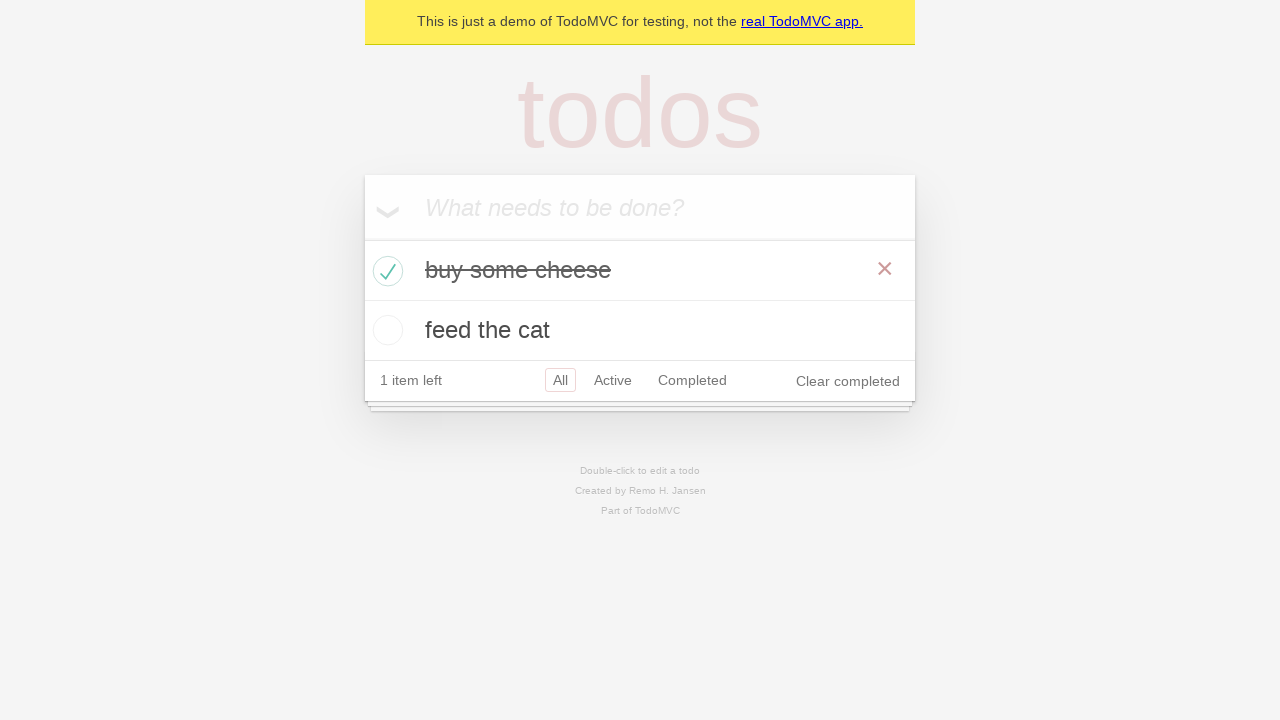

Reloaded page to test data persistence
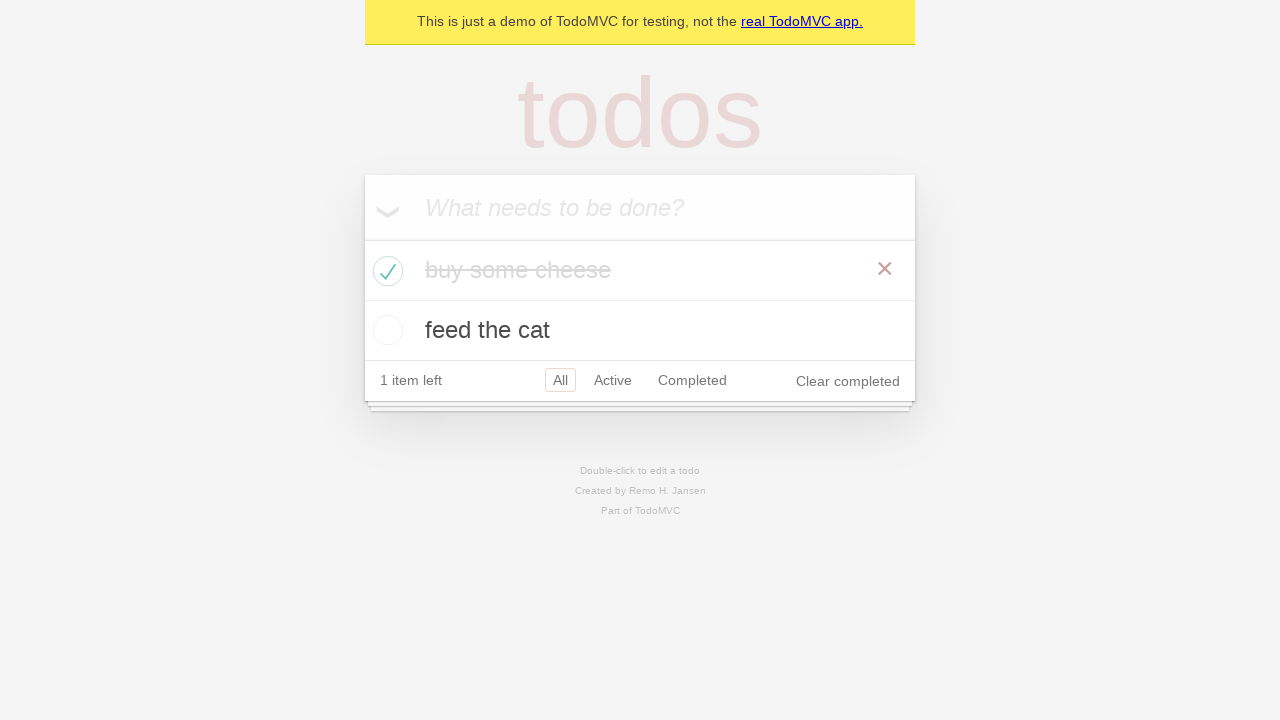

Todo items loaded after page reload
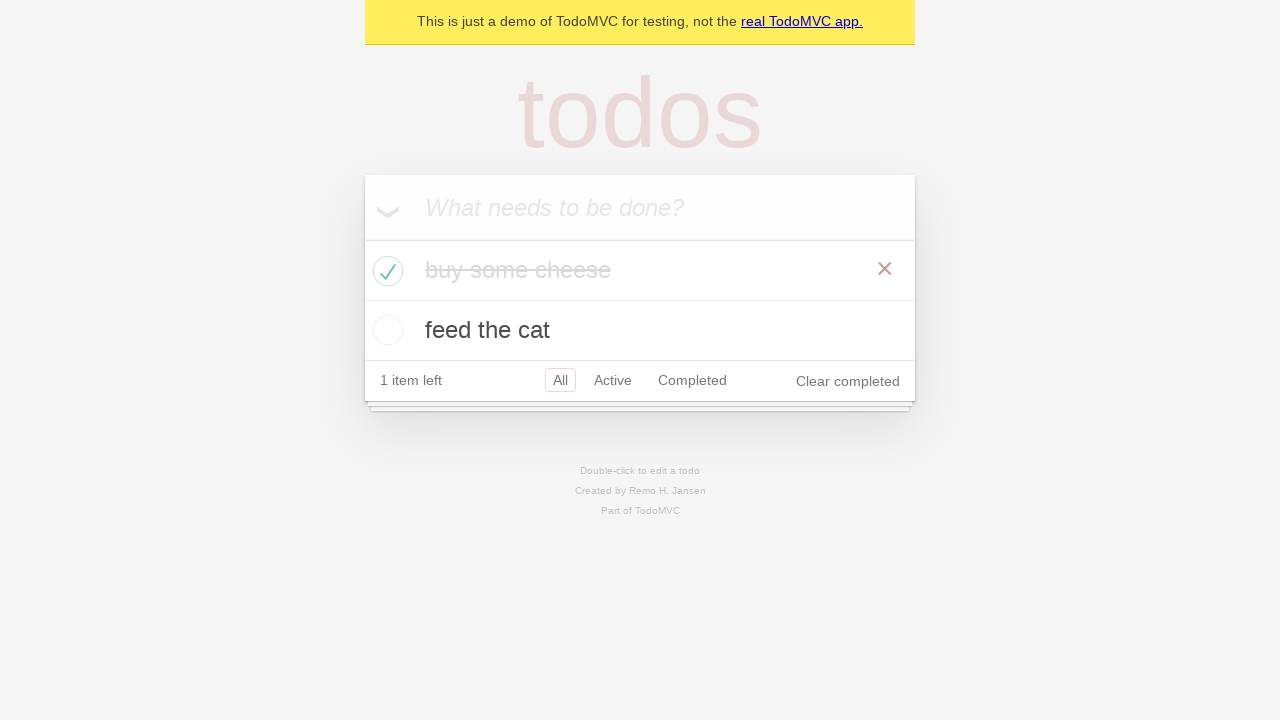

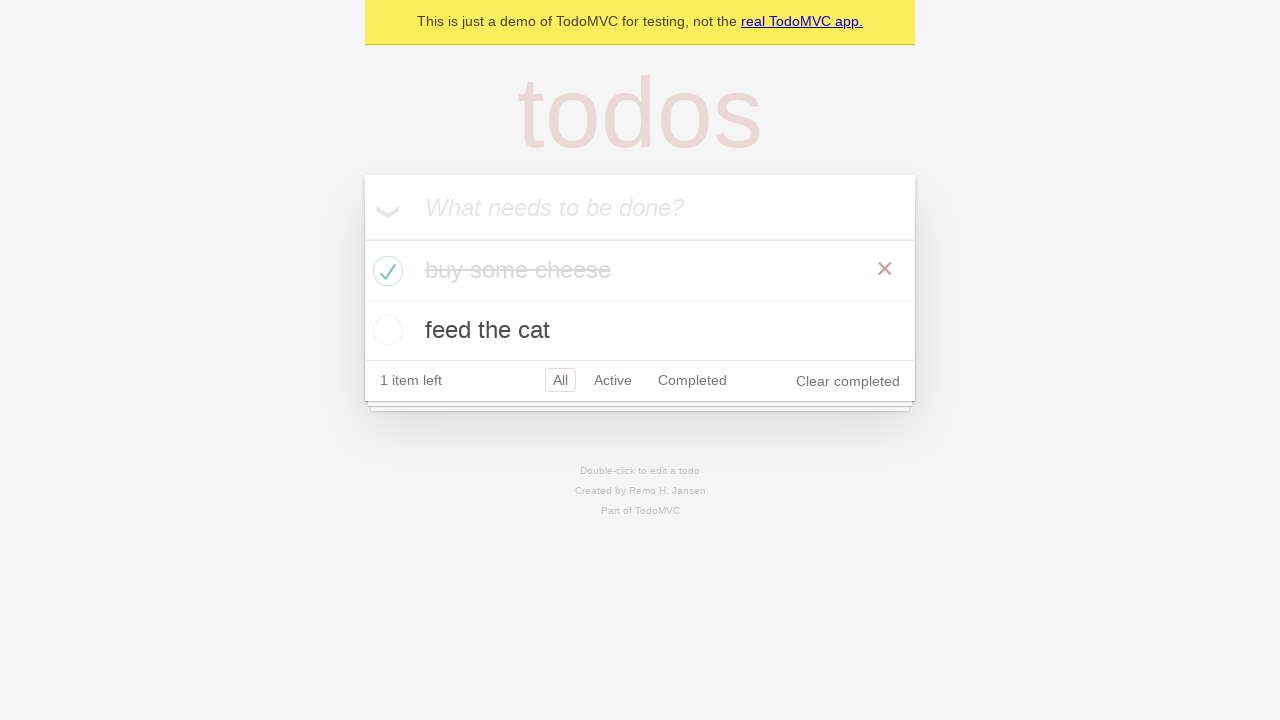